Performs a drag and drop action from the draggable element to a specific offset position

Starting URL: https://crossbrowsertesting.github.io/drag-and-drop

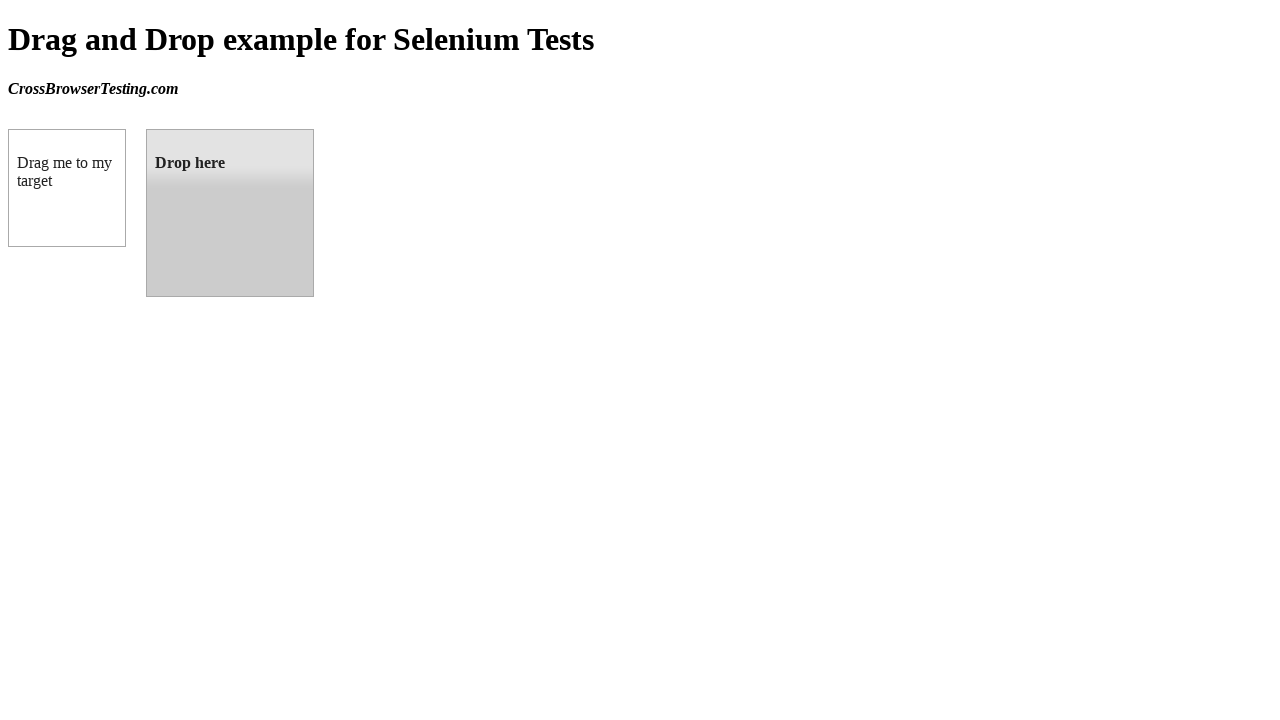

Located the draggable element
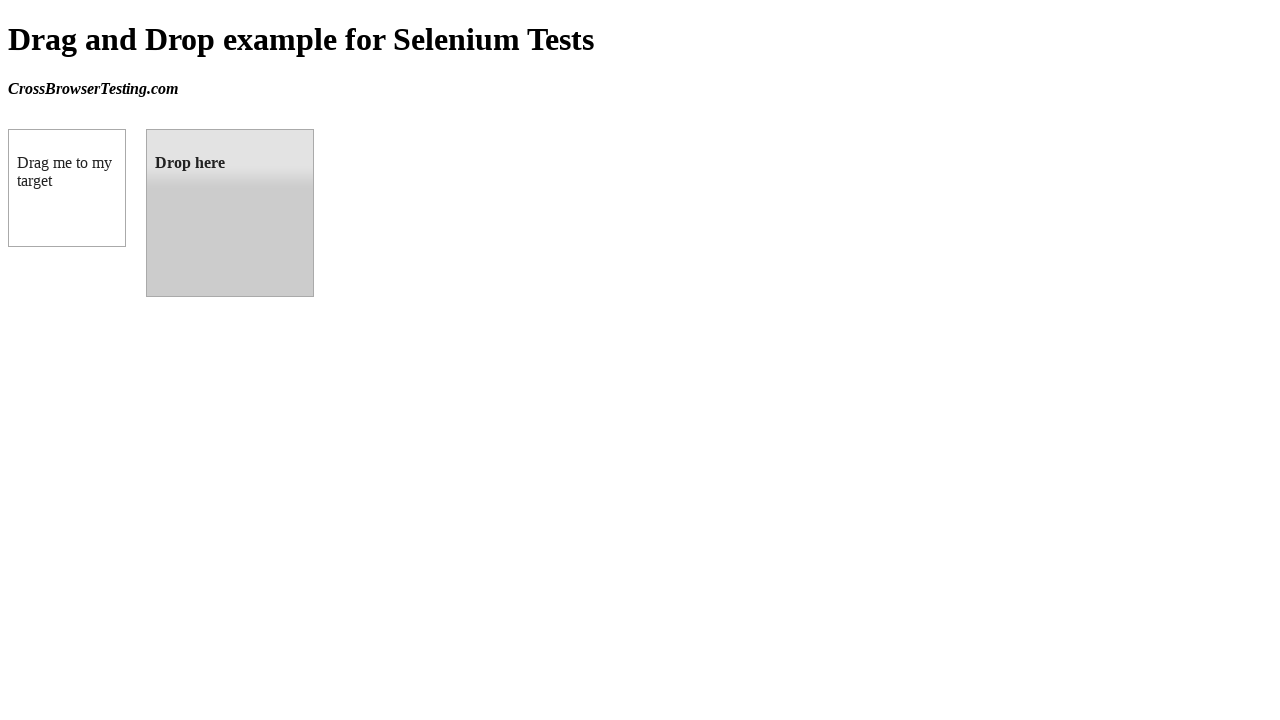

Located the droppable target element
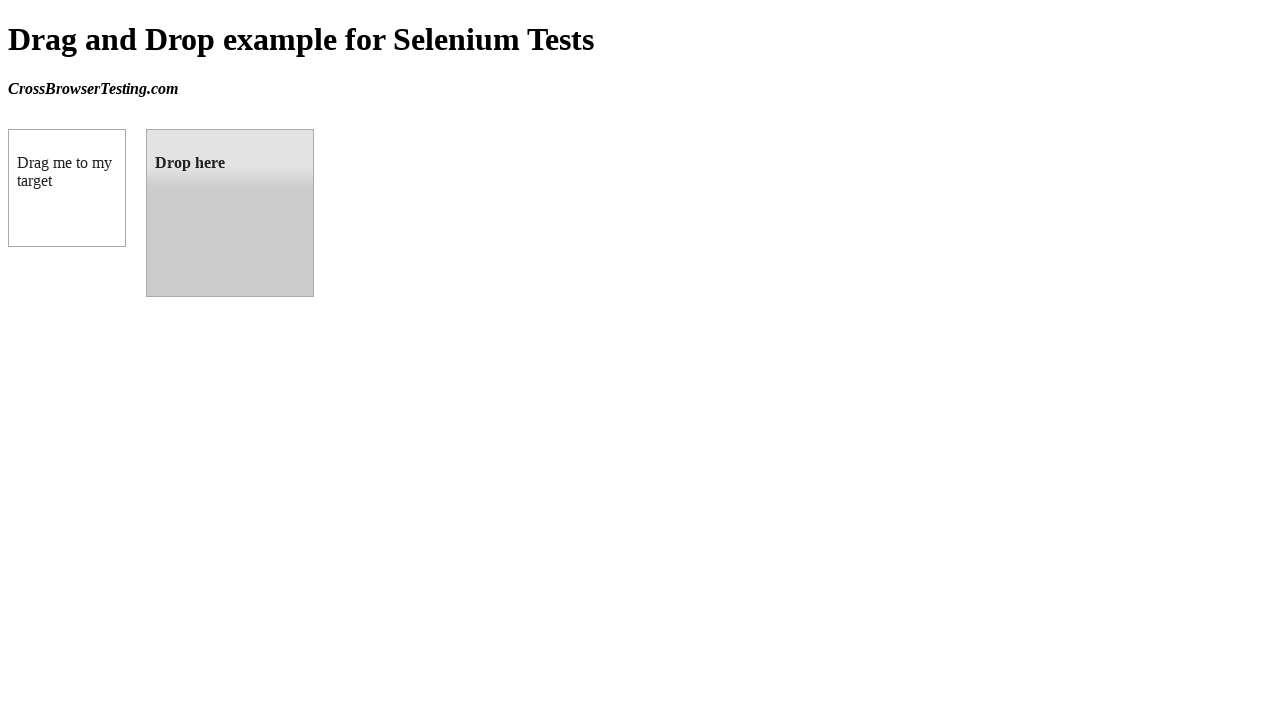

Retrieved bounding box coordinates of the target element
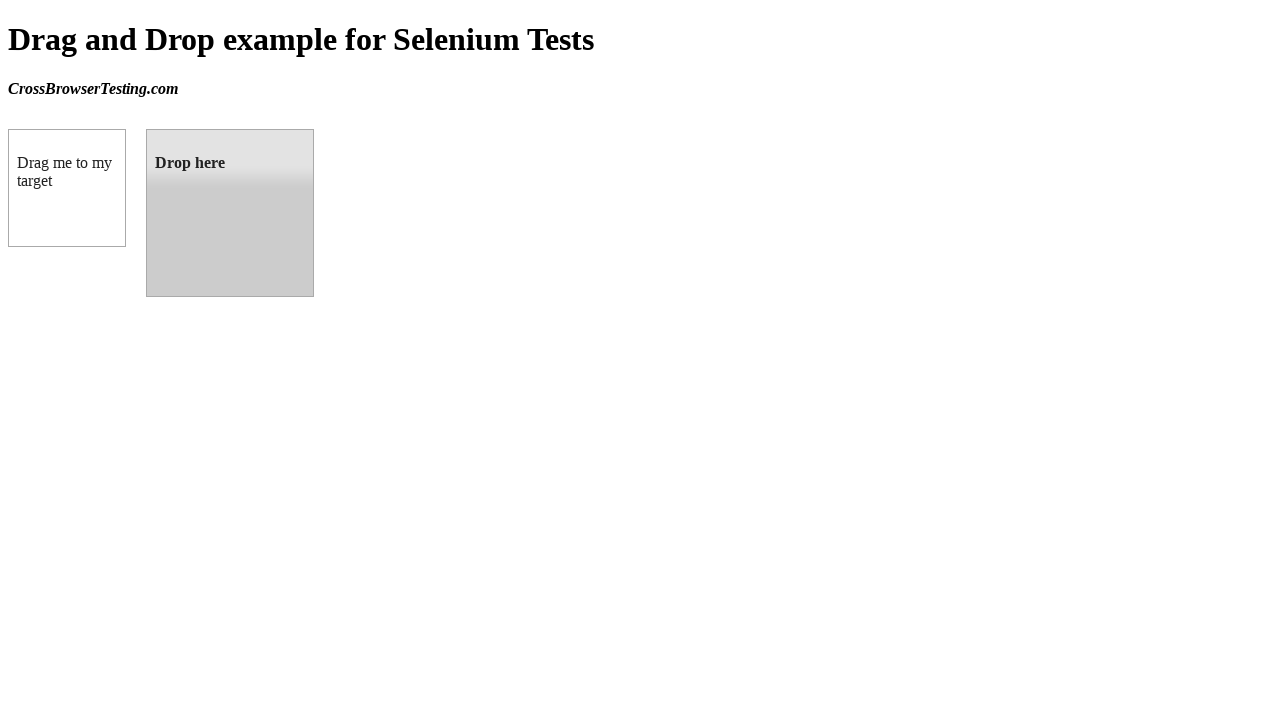

Performed drag and drop action from draggable element to target position at (293, 259)
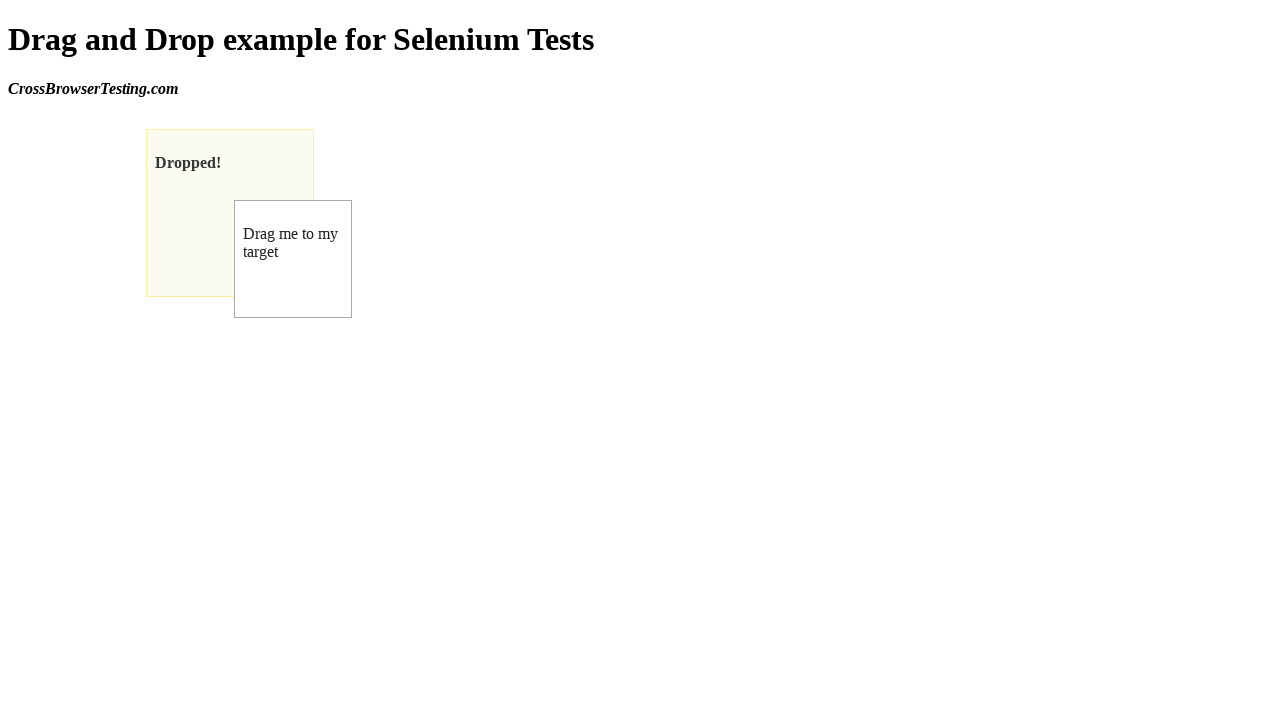

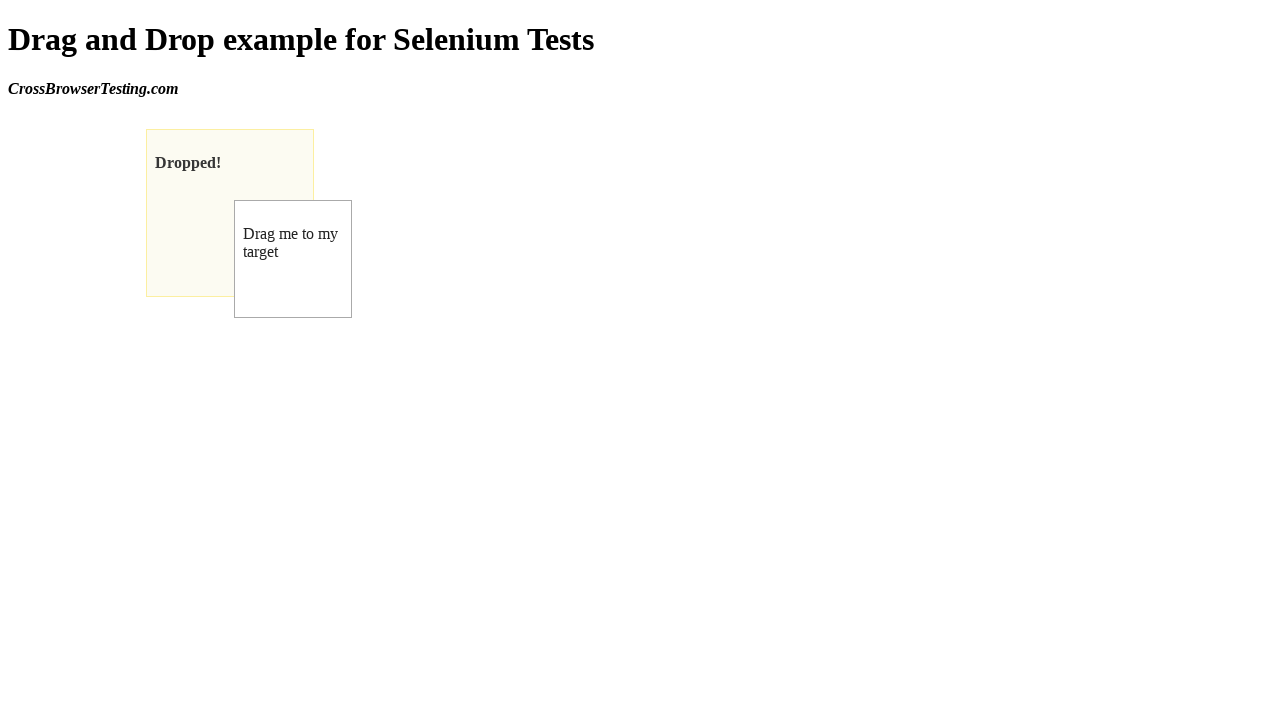